Tests the flight booking page by navigating to the ticket purchase page and interacting with the departure date picker for a one-way flight.

Starting URL: https://dummy-tickets.com/buyticket

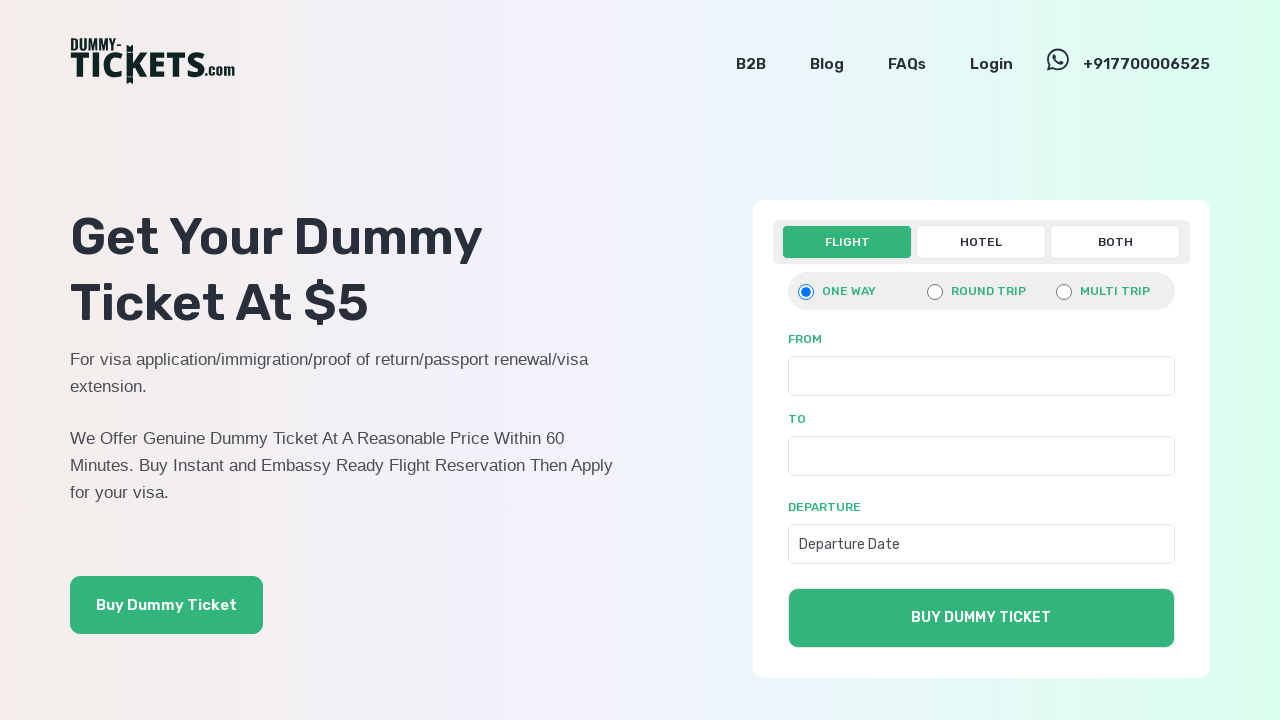

Page fully loaded
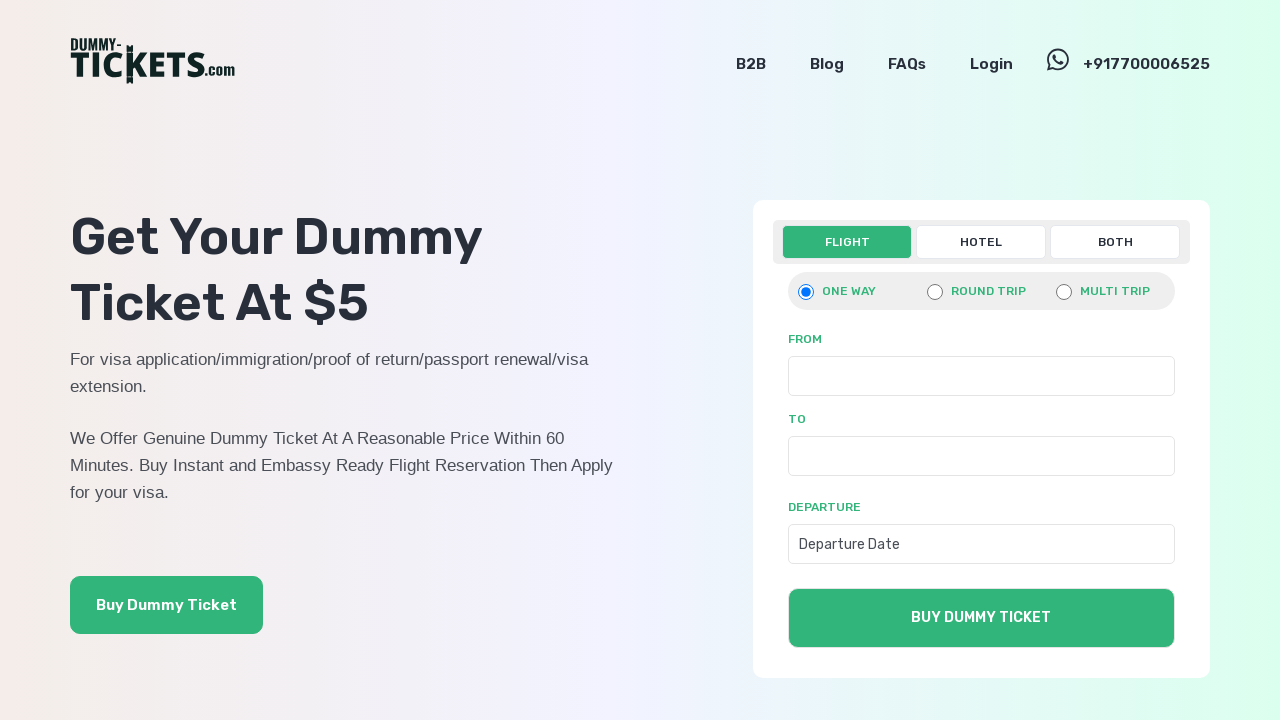

Flight link is available
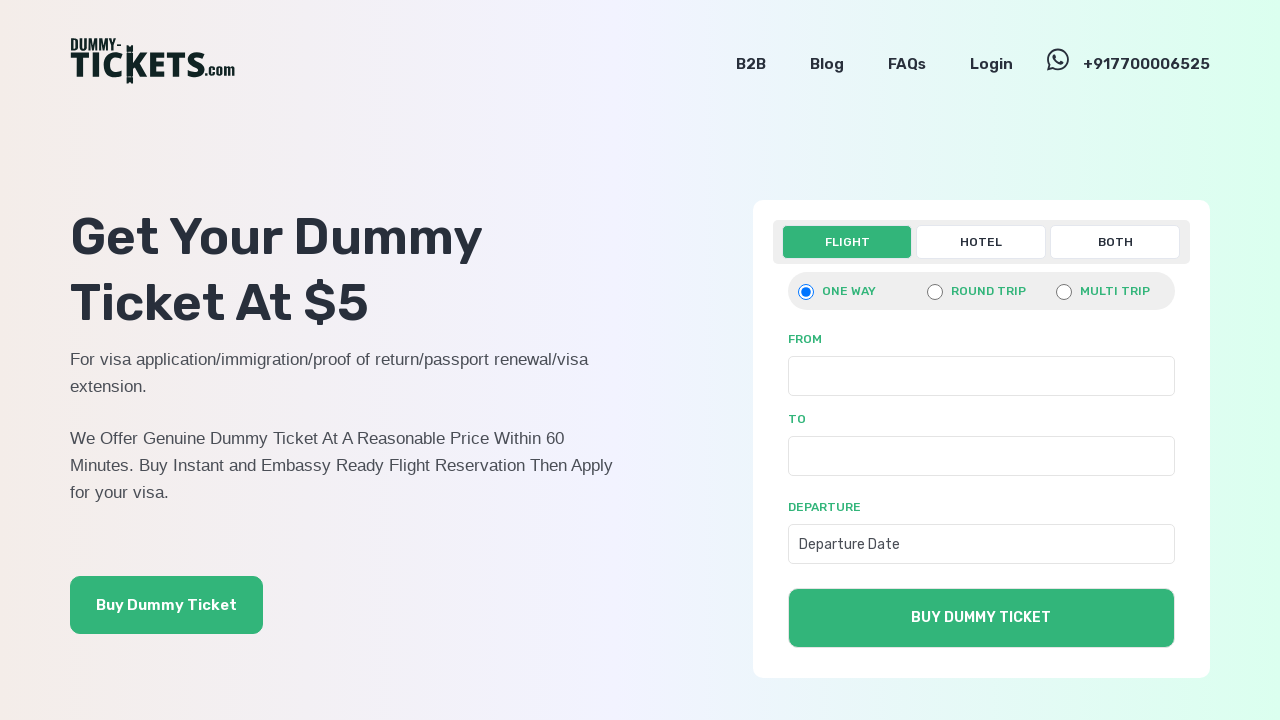

One-way flight radio button is available
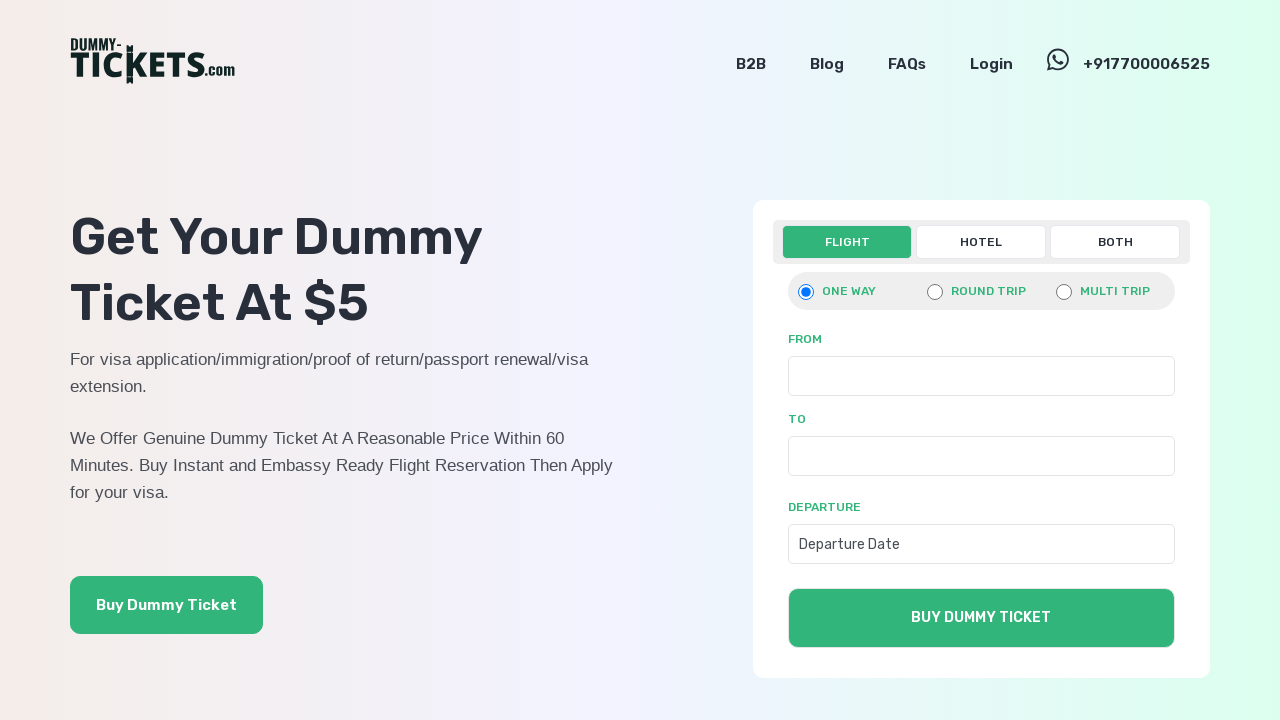

Clicked departure date input to open date picker at (981, 544) on xpath=//form[@id='flight_oneway']//input[contains(@placeholder,'Departure Date')
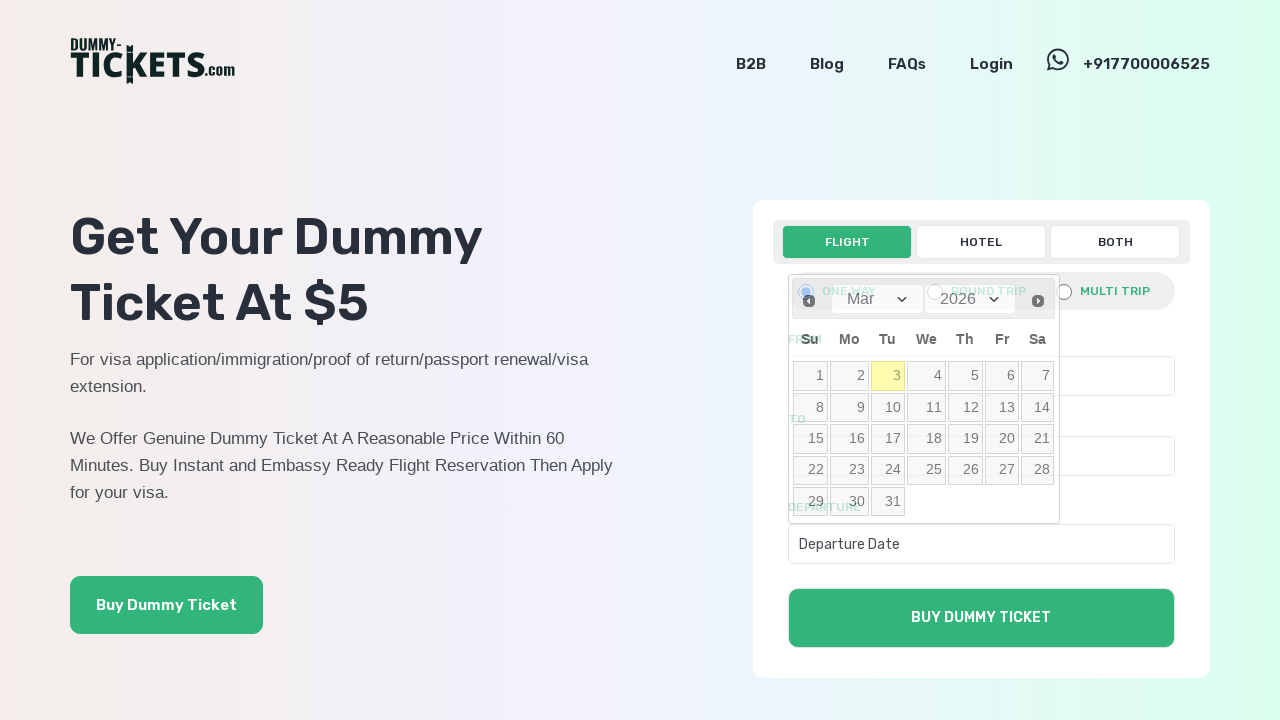

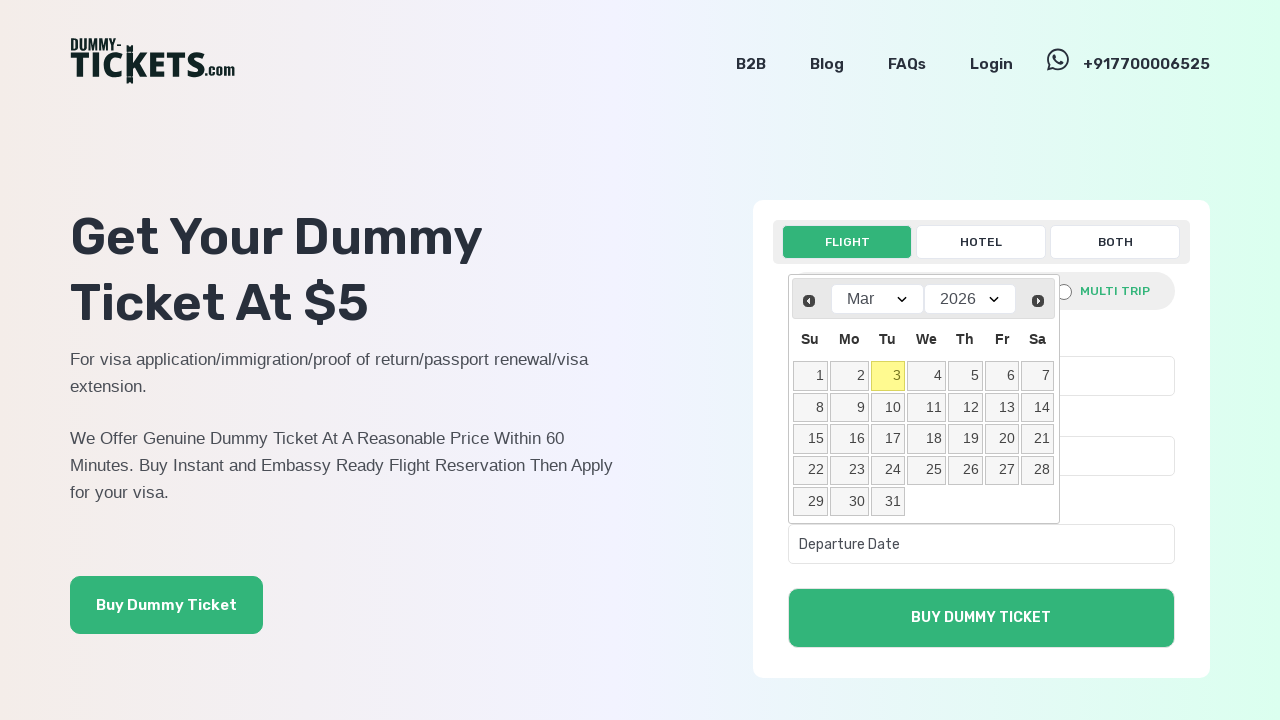